Tests various element location methods on a UI study page by locating elements using ID, name, CSS selector, XPath, and link text, then clicking on an element.

Starting URL: https://vip.ceshiren.com/#/ui_study

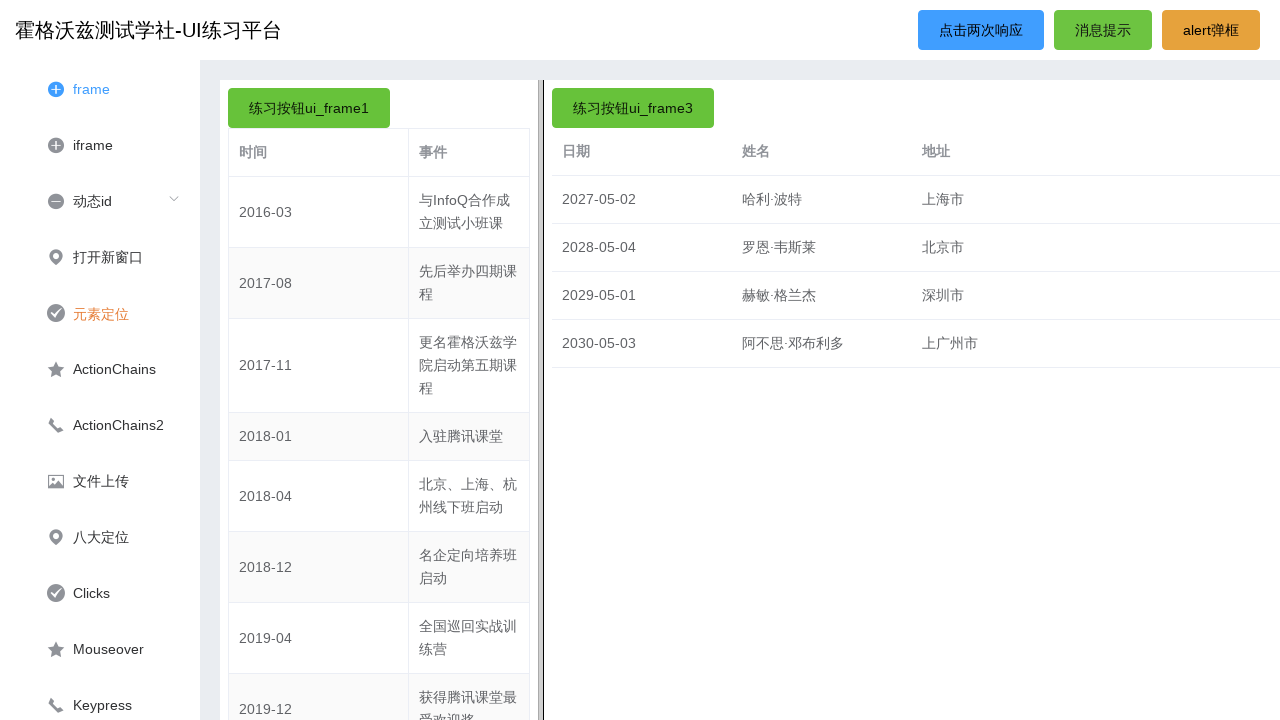

Located element by ID 'locate_id'
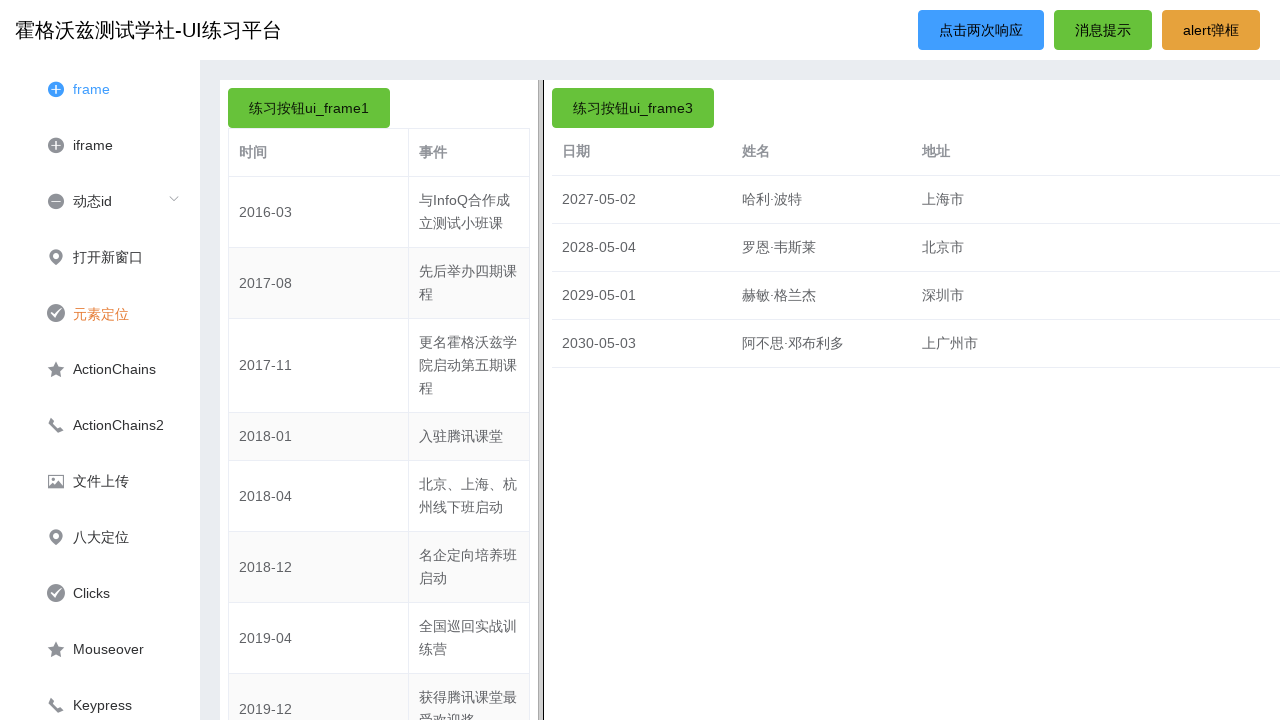

Located element by name attribute 'locate'
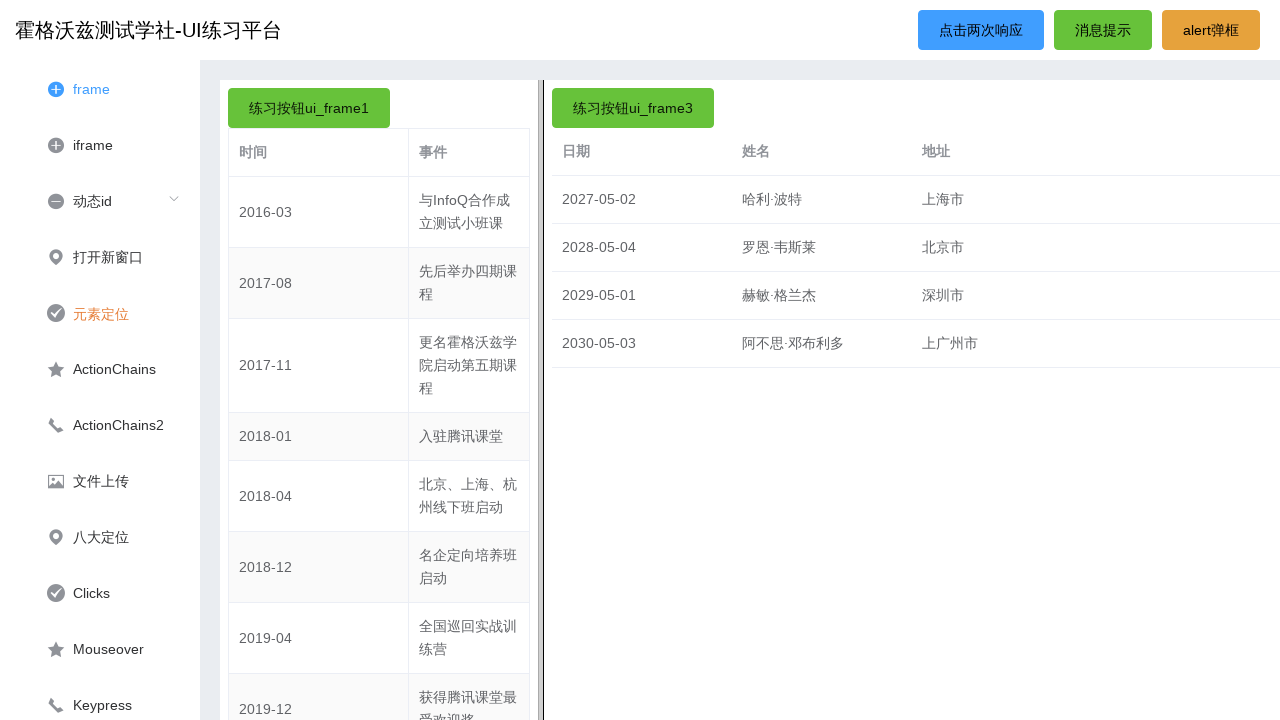

Located element by CSS selector '#locate_id > a > span'
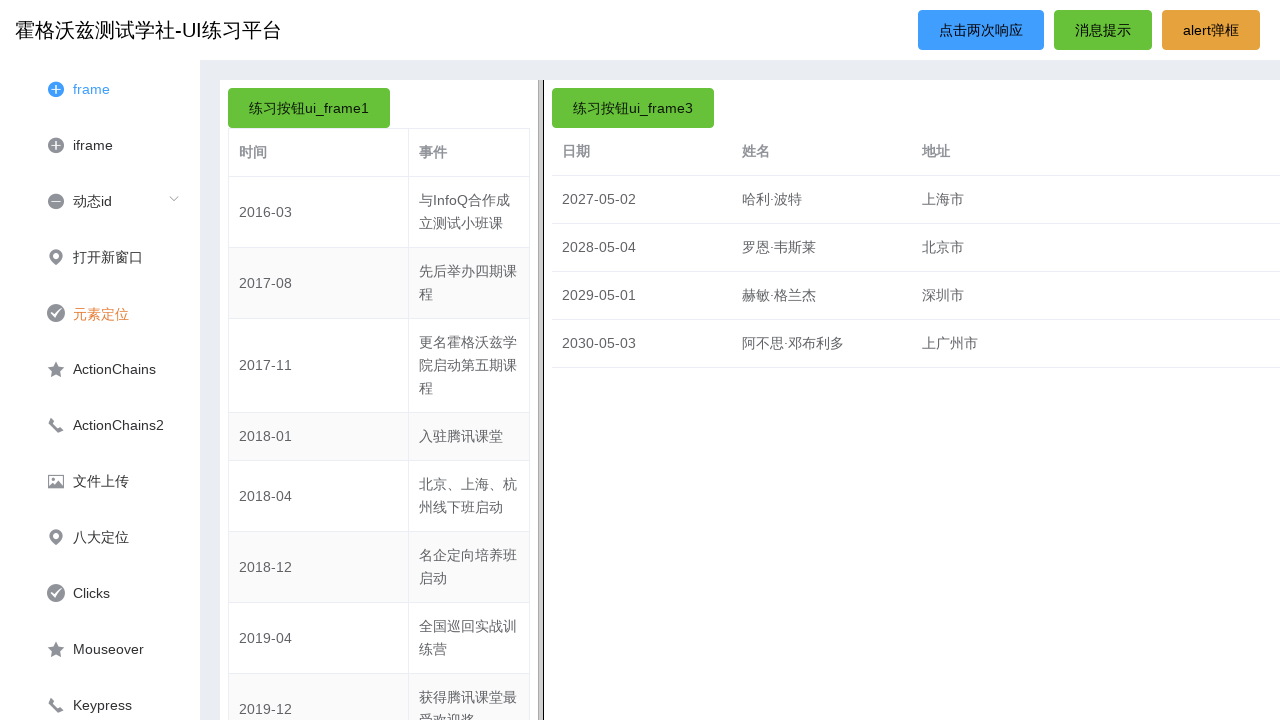

Located element by XPath '//*[@id='locate_id']/a/span'
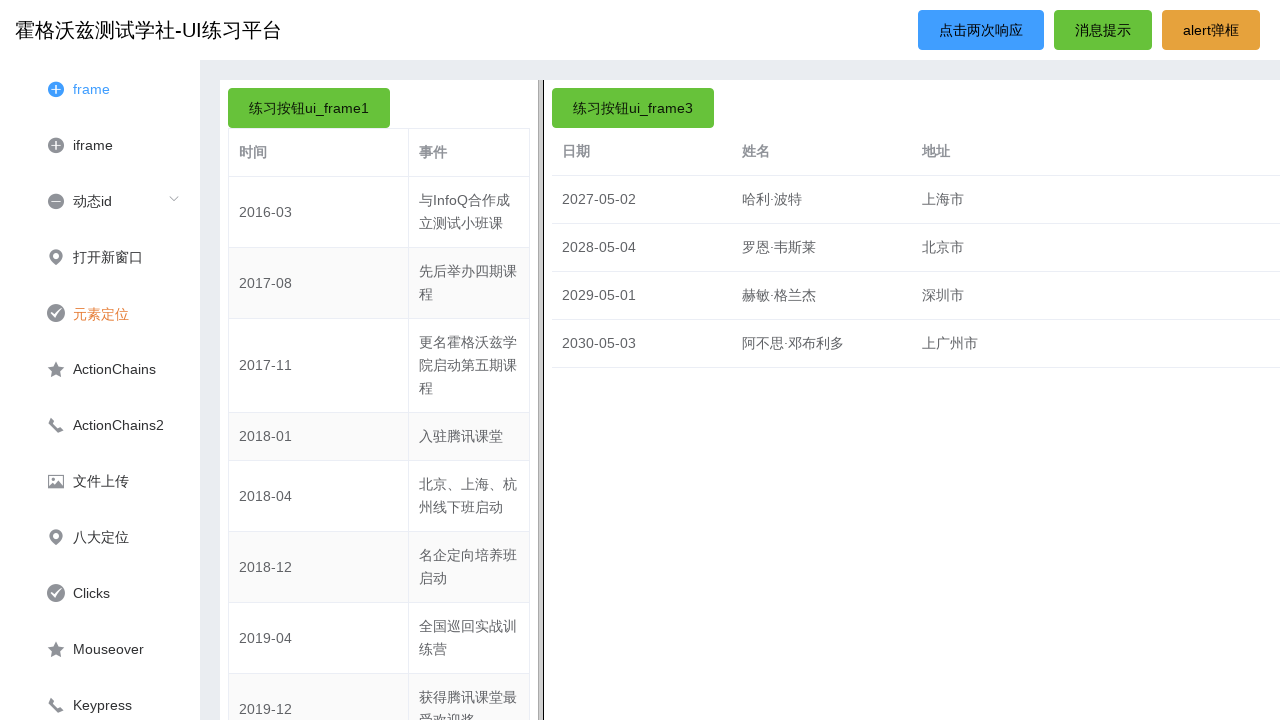

Clicked on element with link text '元素定位' at (101, 314) on internal:text="\u5143\u7d20\u5b9a\u4f4d"s
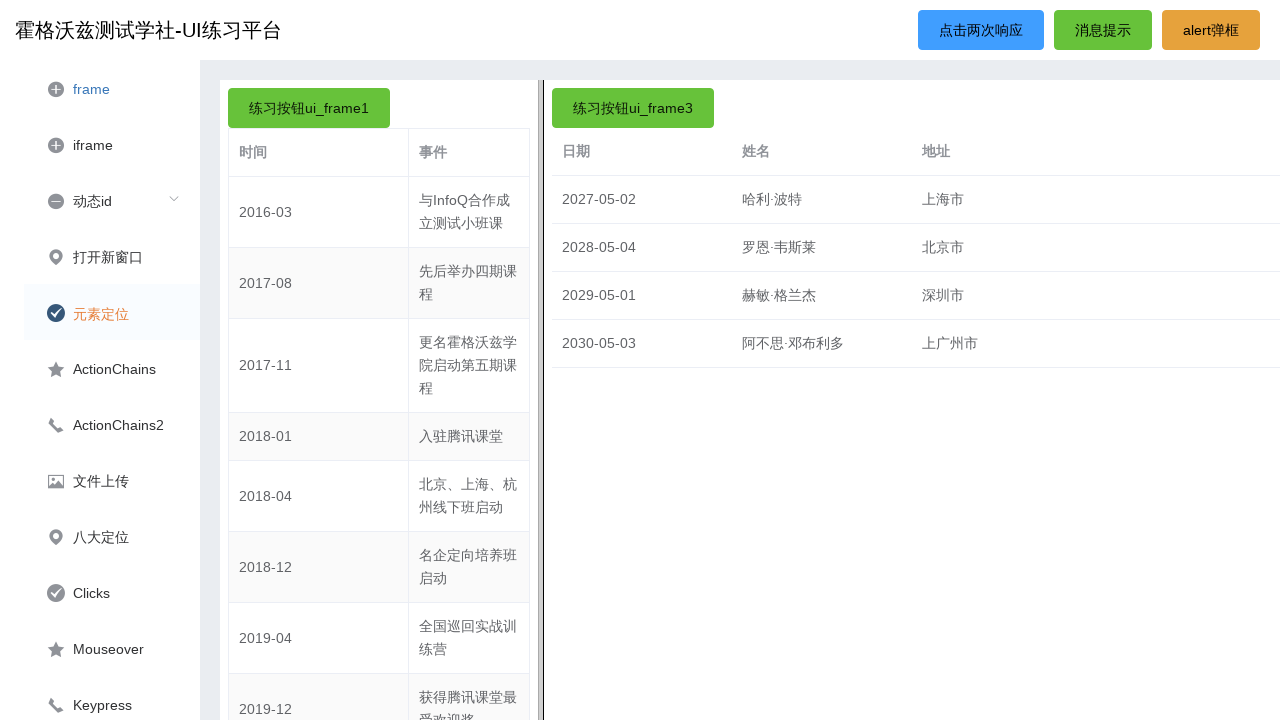

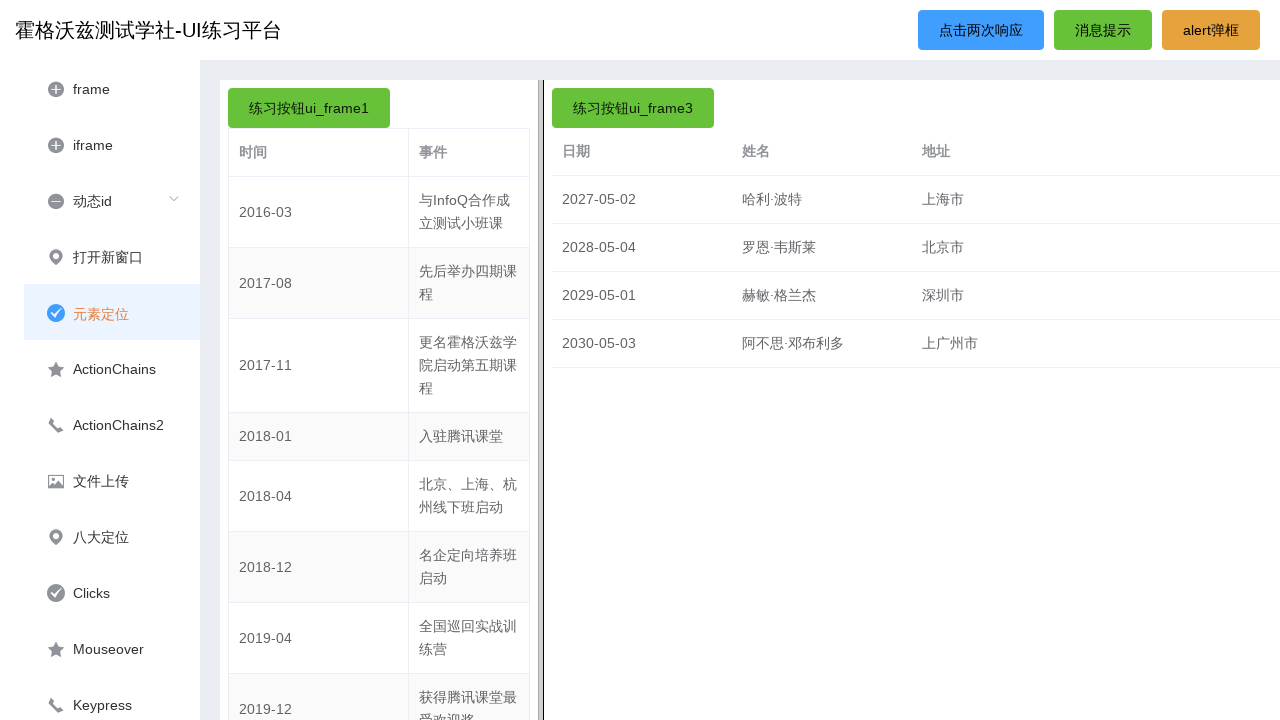